Navigates to the DemoQA automation practice form page and locates the submit button element

Starting URL: https://demoqa.com/automation-practice-form/

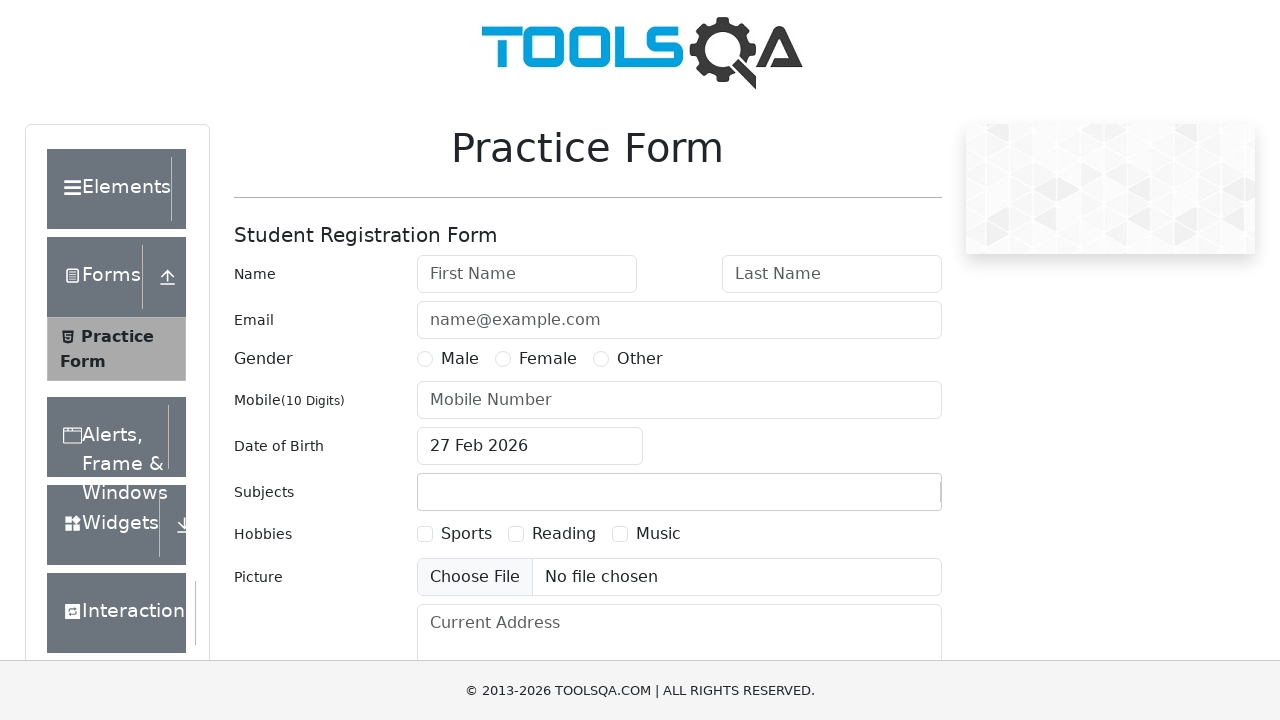

Navigated to DemoQA automation practice form page
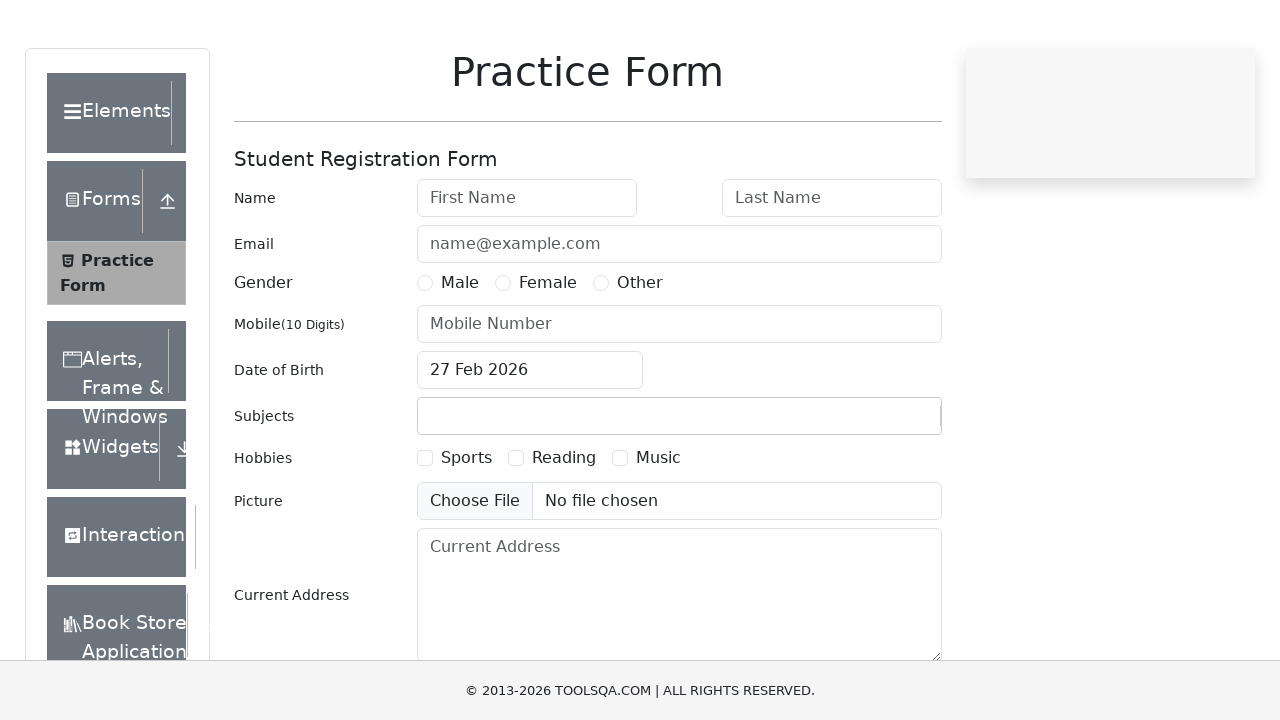

Located the Submit button element
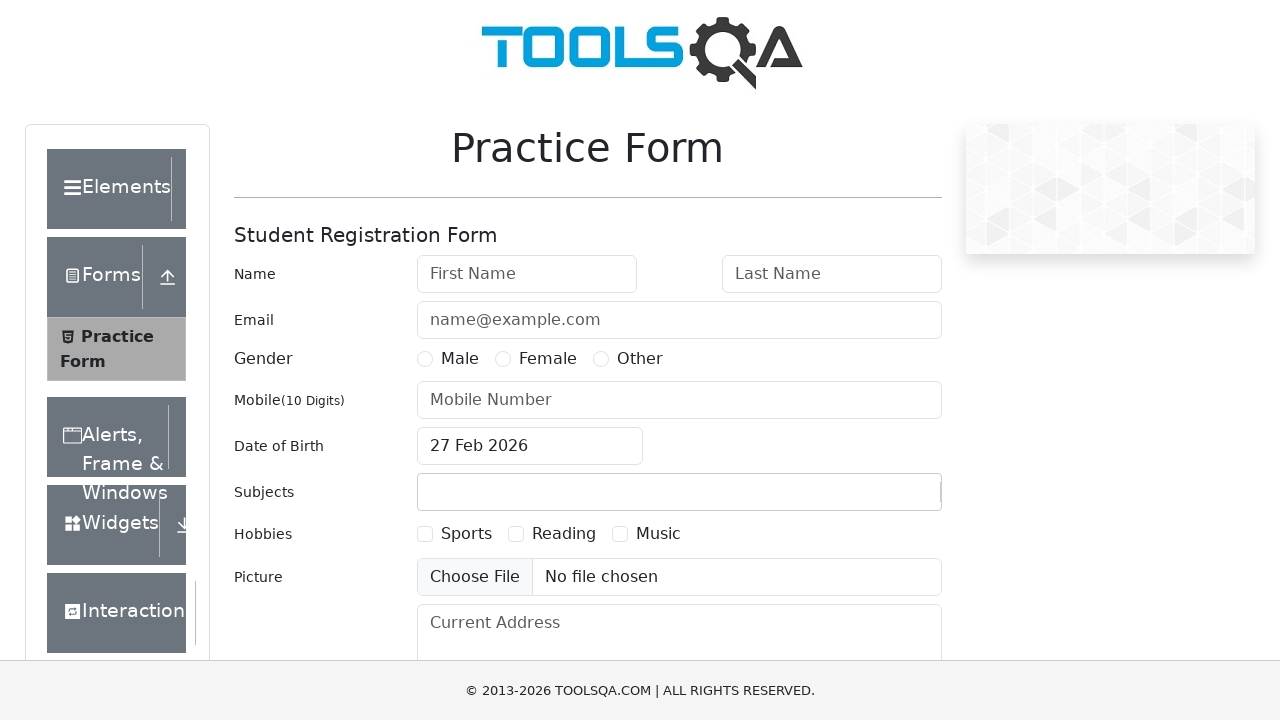

Submit button is now visible
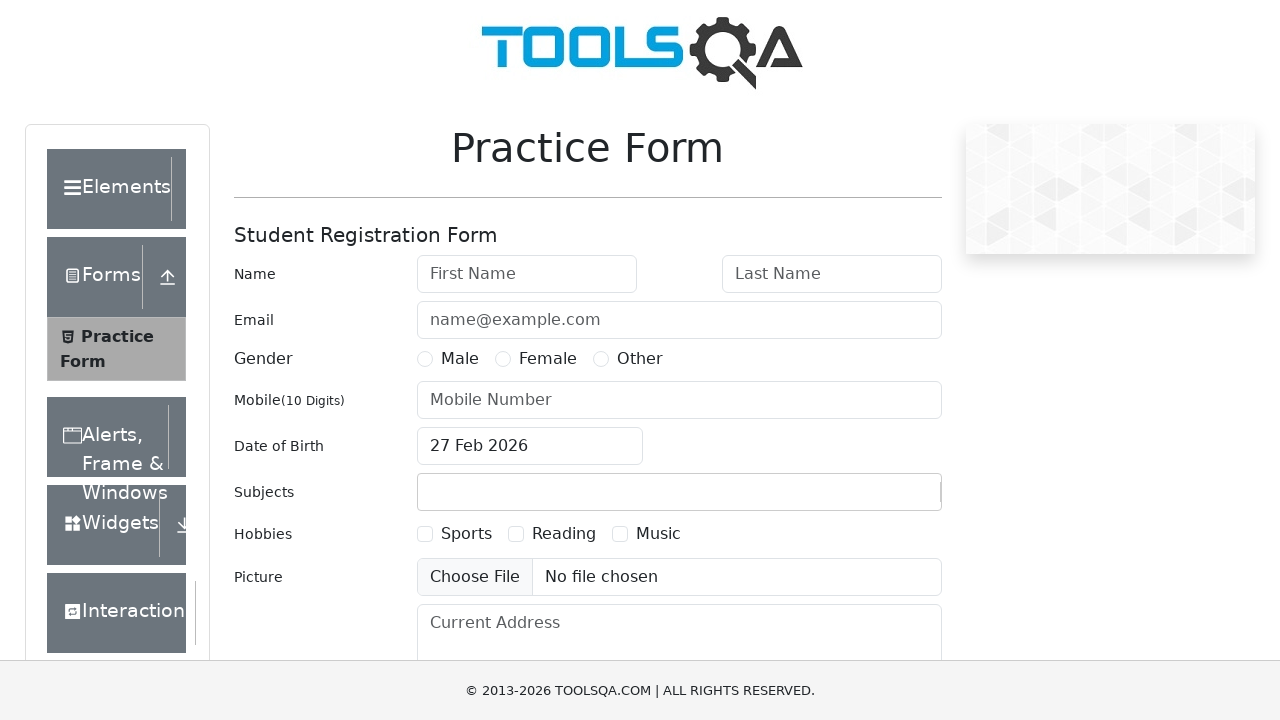

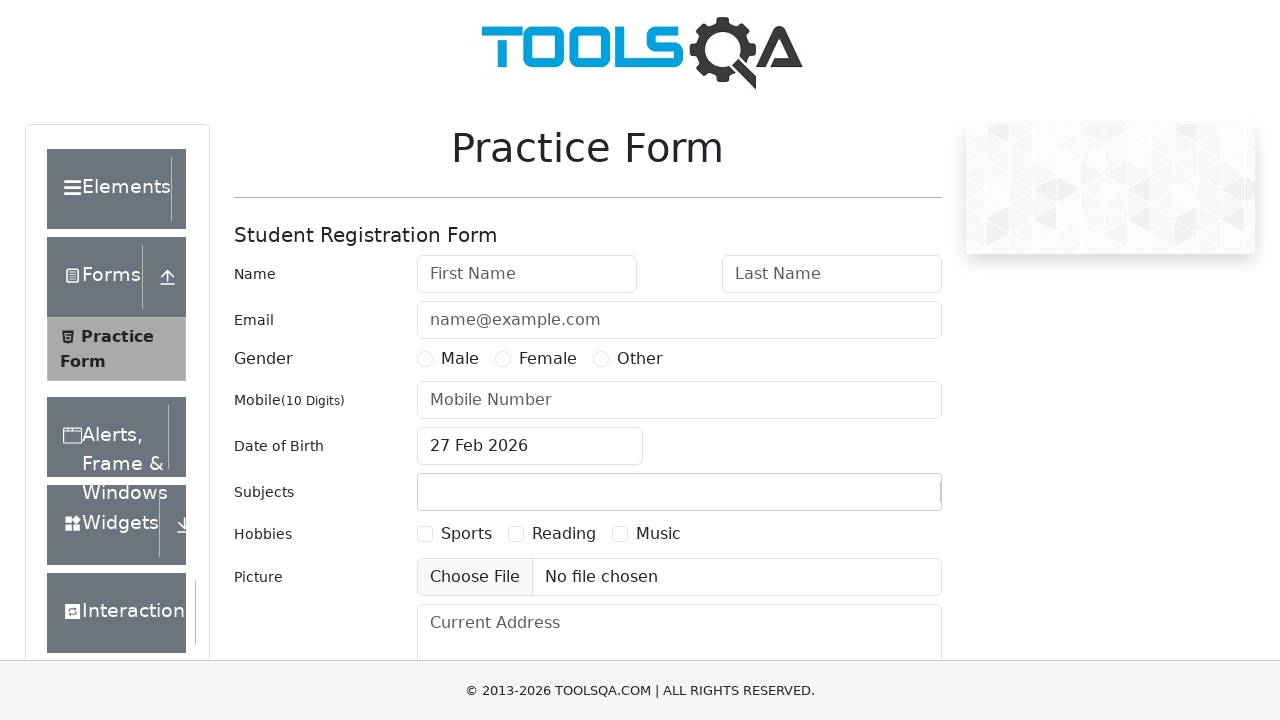